Verifies that the current URL of the Automation Exercise website matches the expected URL

Starting URL: https://automationexercise.com/

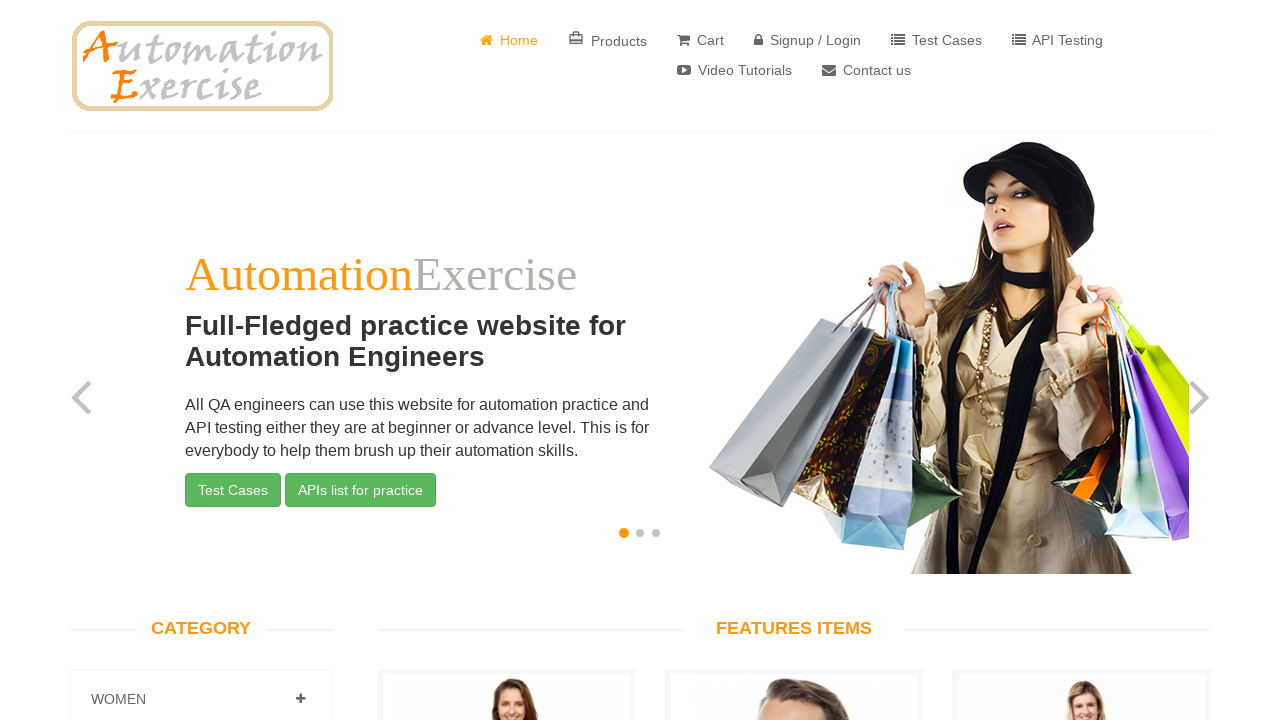

Verified that current URL matches expected URL https://automationexercise.com/
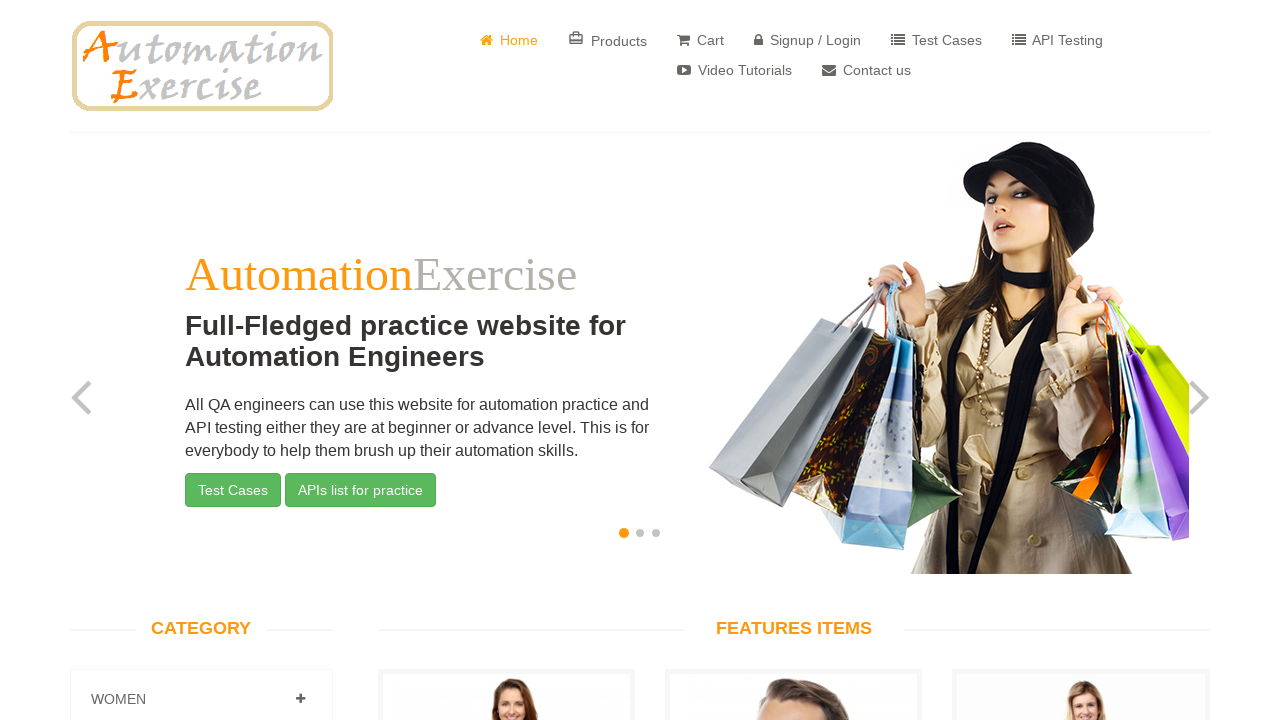

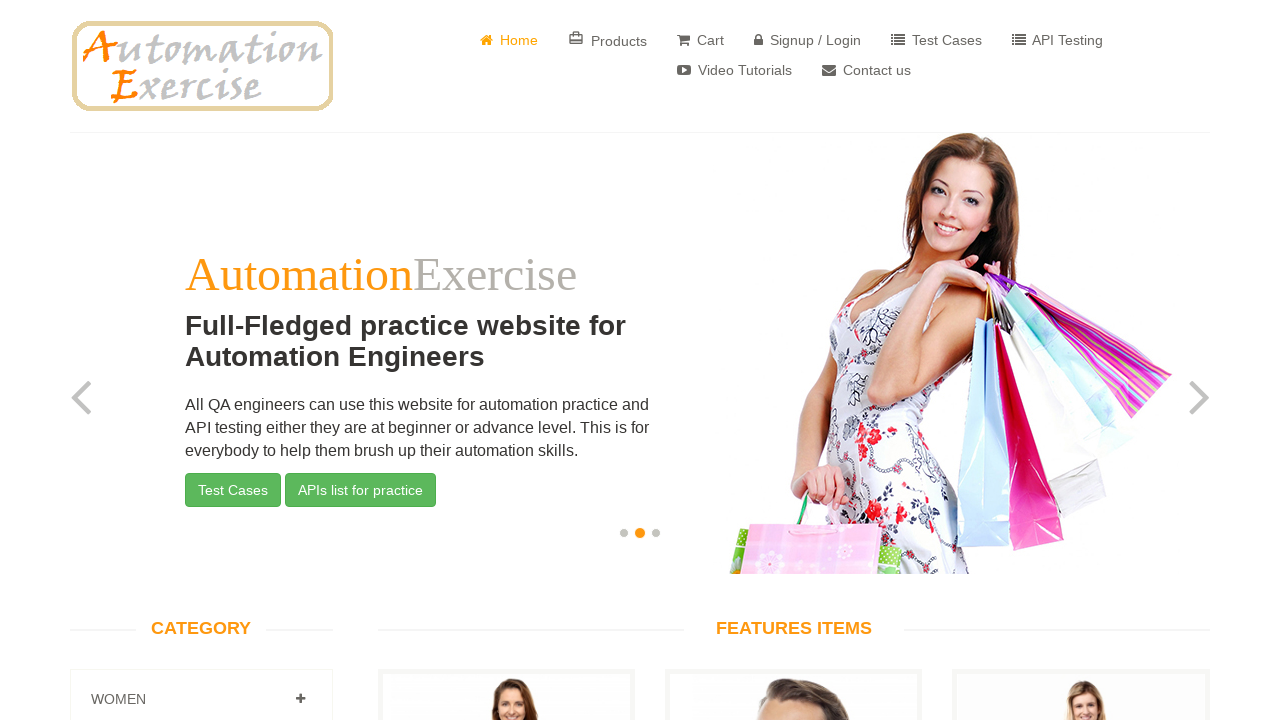